Tests adding specific products to cart on an e-commerce site by matching product names and clicking their corresponding "ADD TO CART" buttons

Starting URL: https://rahulshettyacademy.com/seleniumPractise/#/

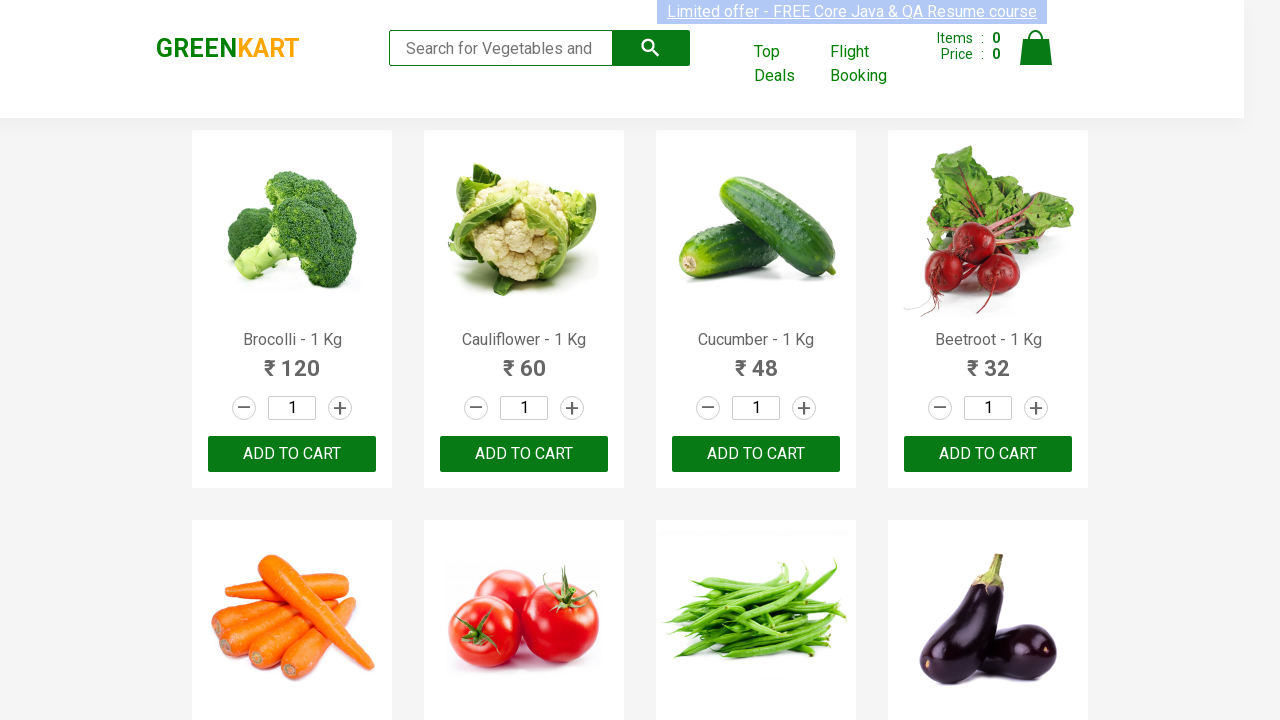

Retrieved all product name elements from the page
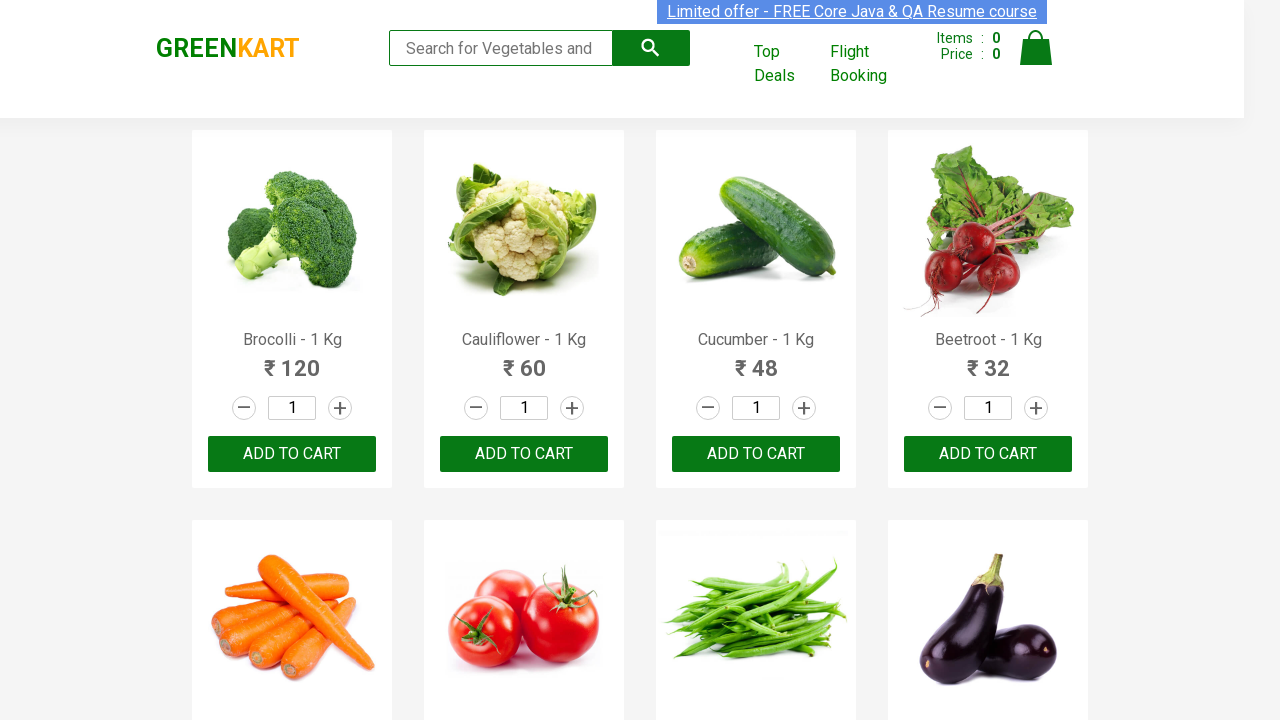

Retrieved text content from product element 0
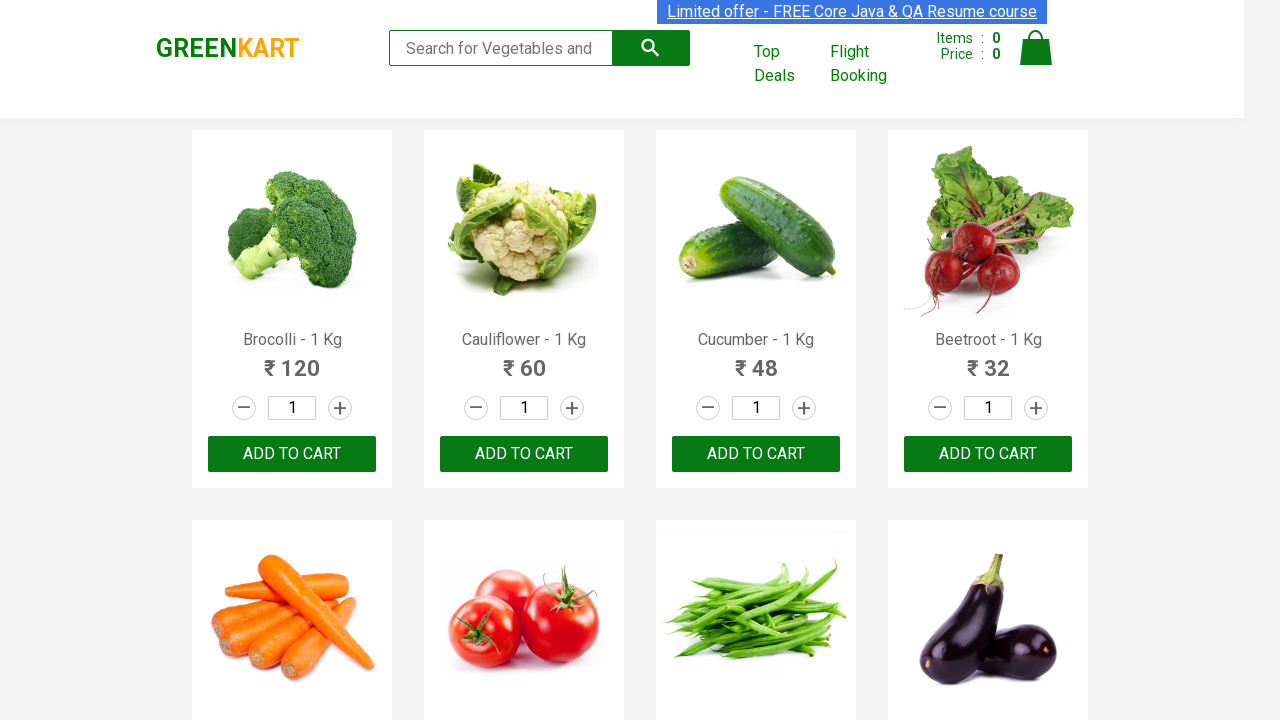

Clicked 'ADD TO CART' button for Brocolli at (292, 454) on button:has-text('ADD TO CART') >> nth=0
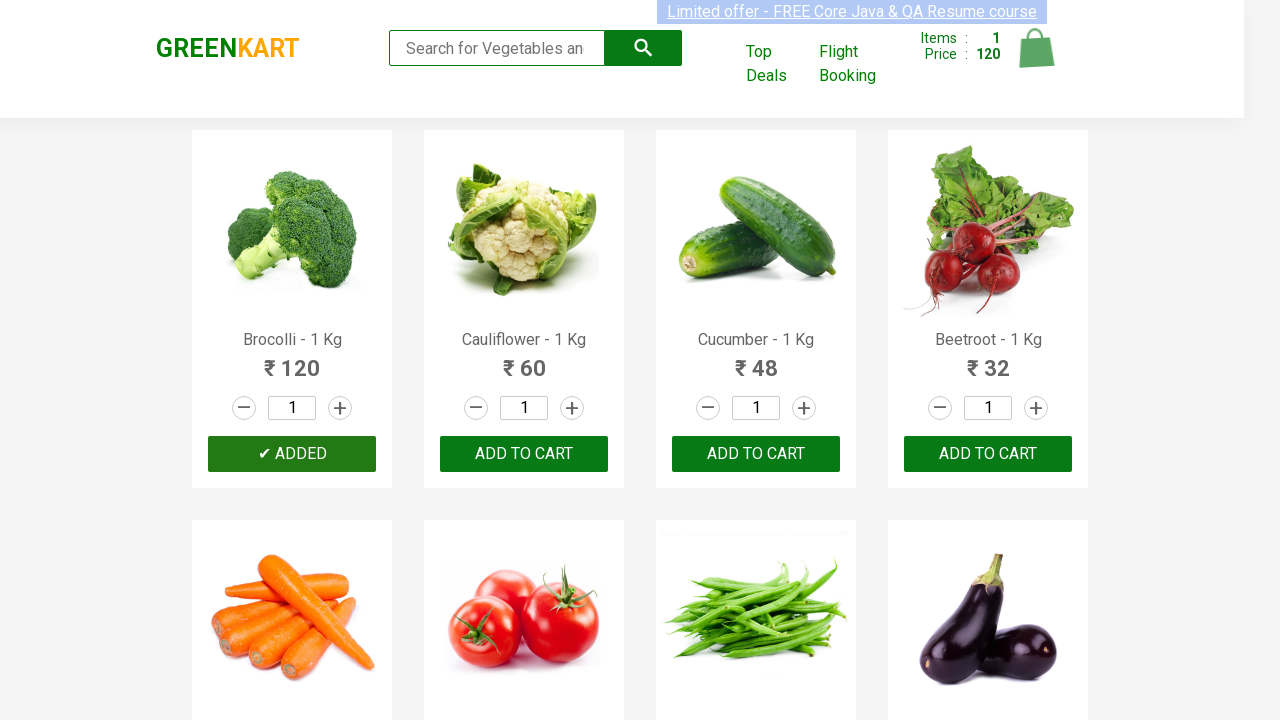

Retrieved text content from product element 1
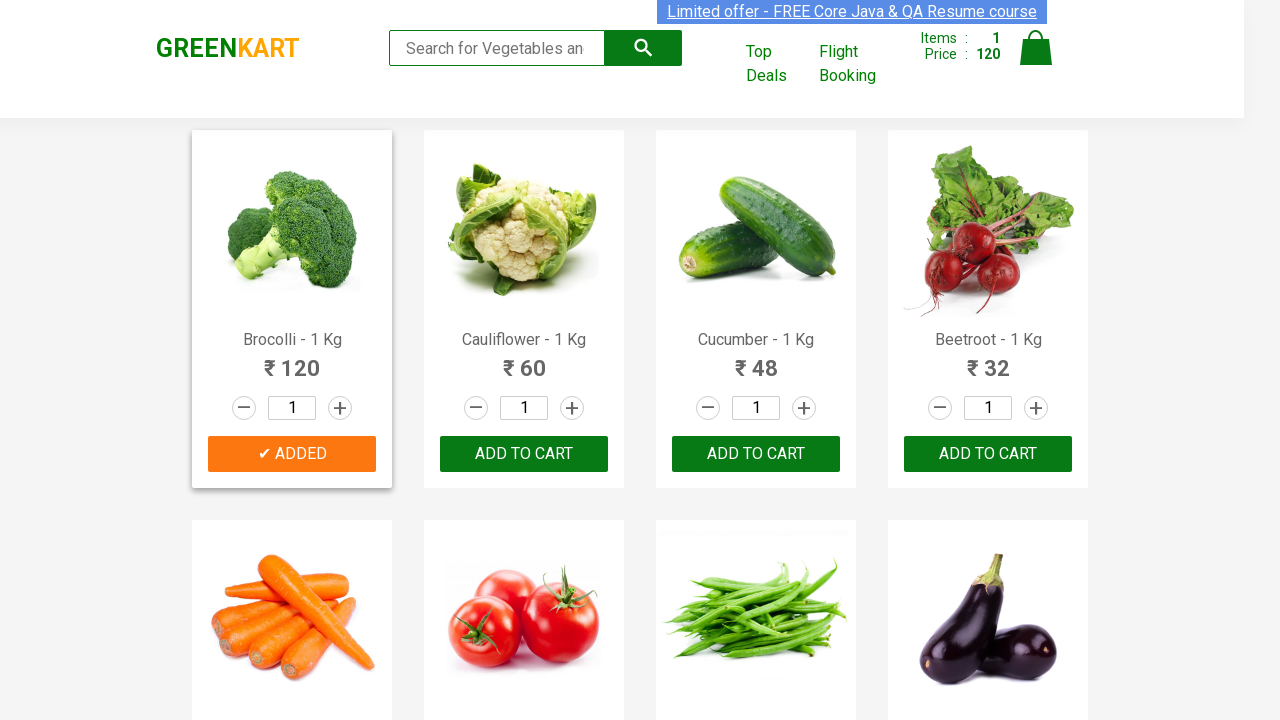

Retrieved text content from product element 2
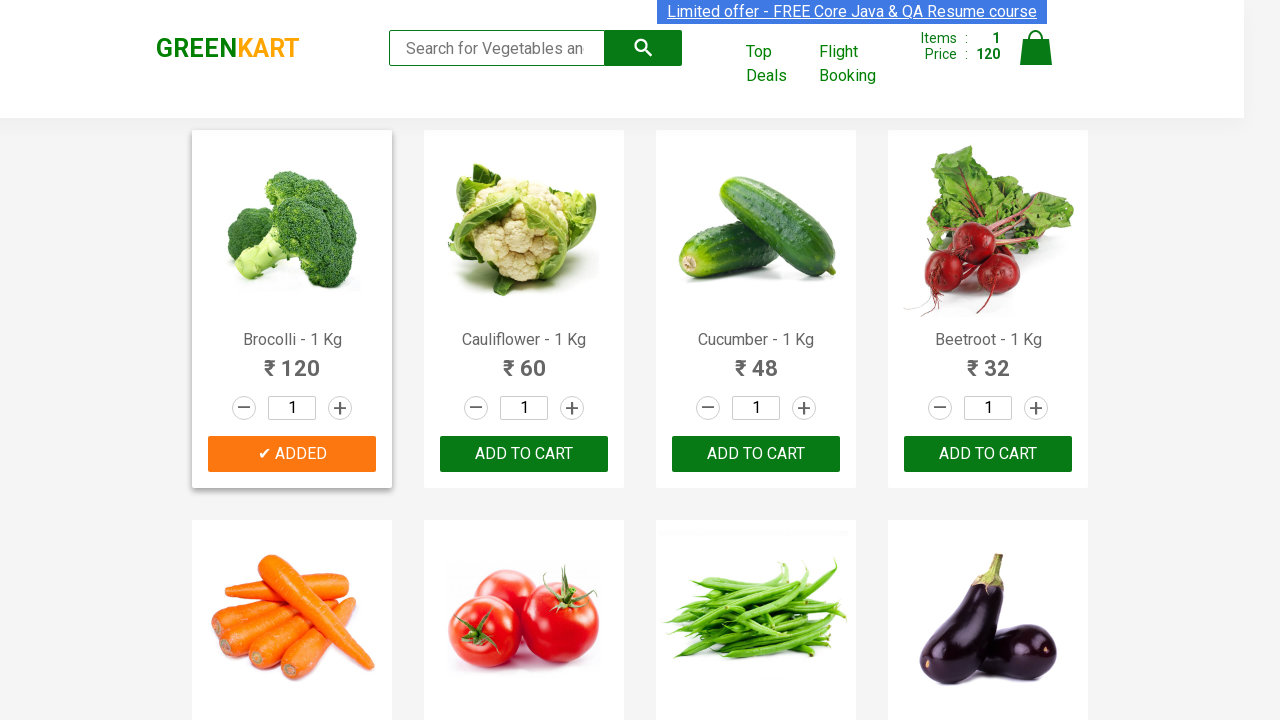

Clicked 'ADD TO CART' button for Cucumber at (988, 454) on button:has-text('ADD TO CART') >> nth=2
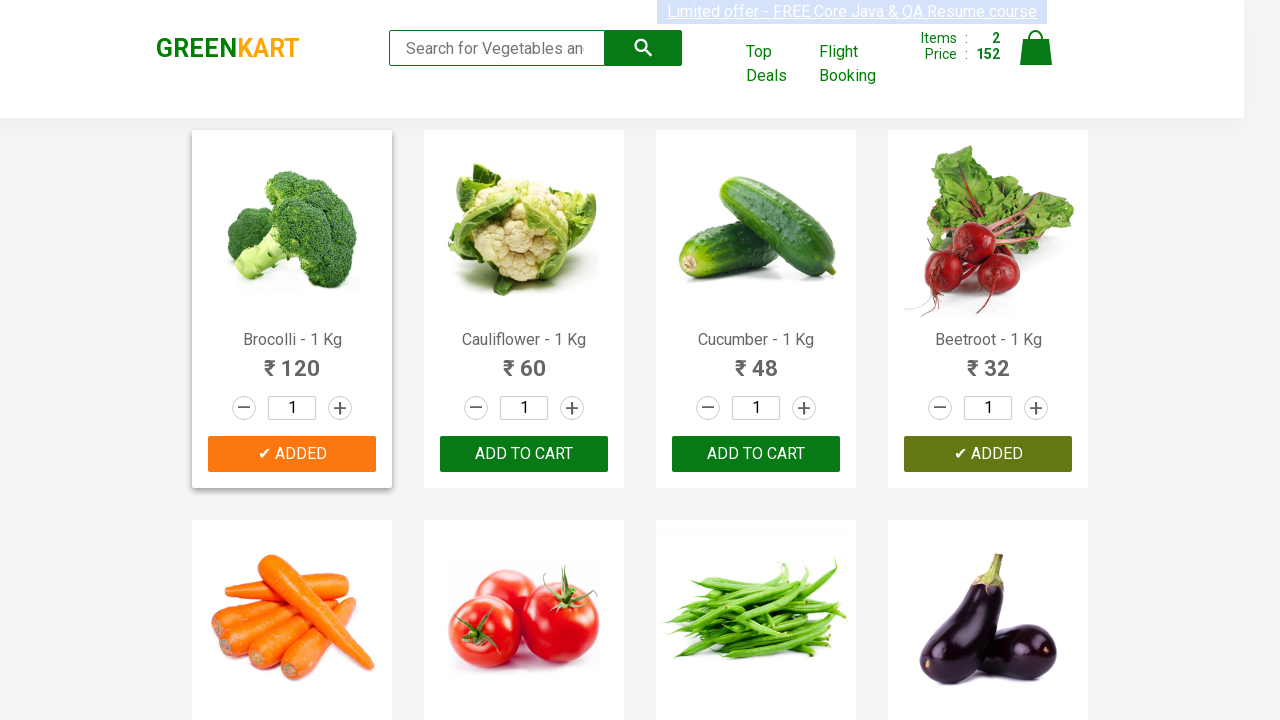

Retrieved text content from product element 3
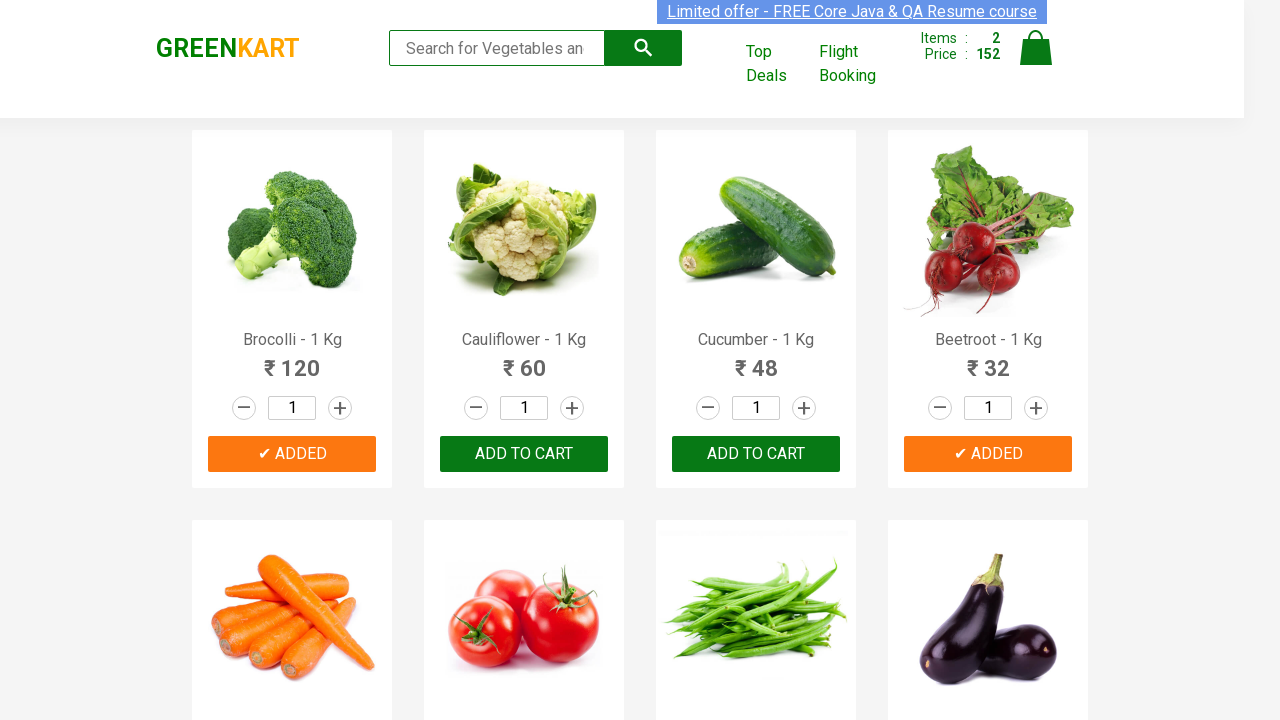

Clicked 'ADD TO CART' button for Beetroot at (524, 360) on button:has-text('ADD TO CART') >> nth=3
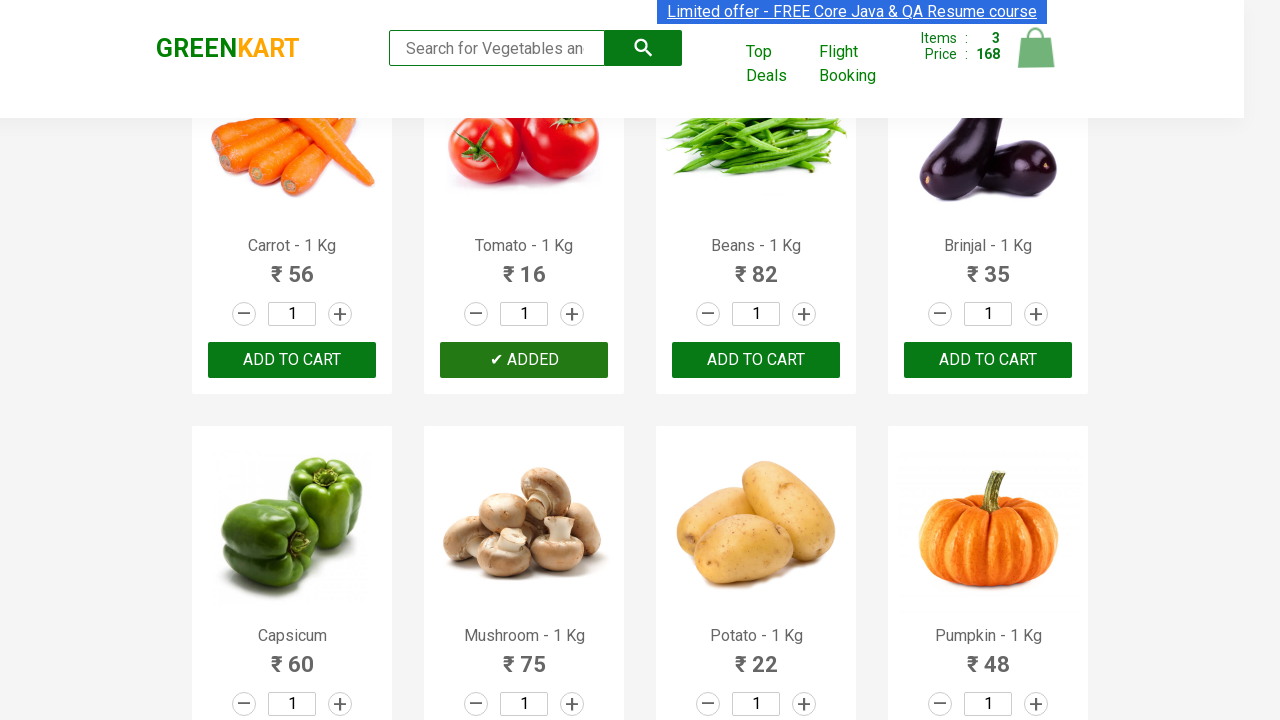

Retrieved text content from product element 4
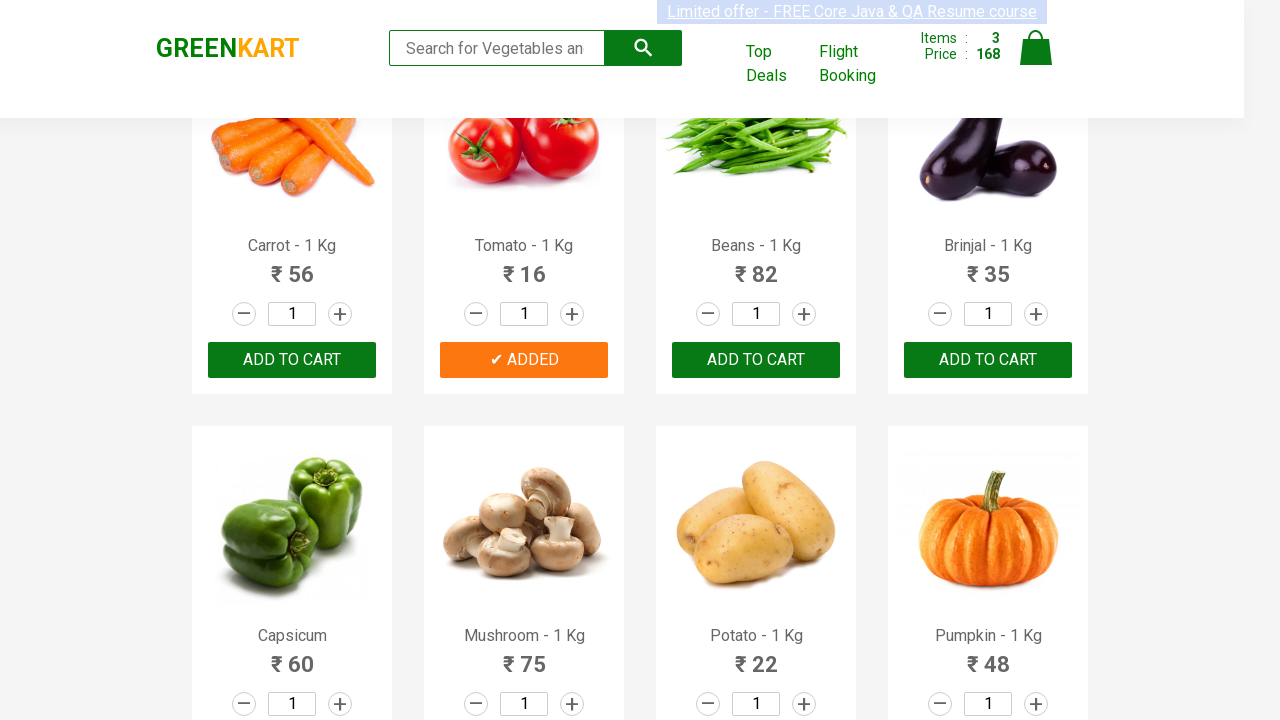

Clicked 'ADD TO CART' button for Carrot at (988, 360) on button:has-text('ADD TO CART') >> nth=4
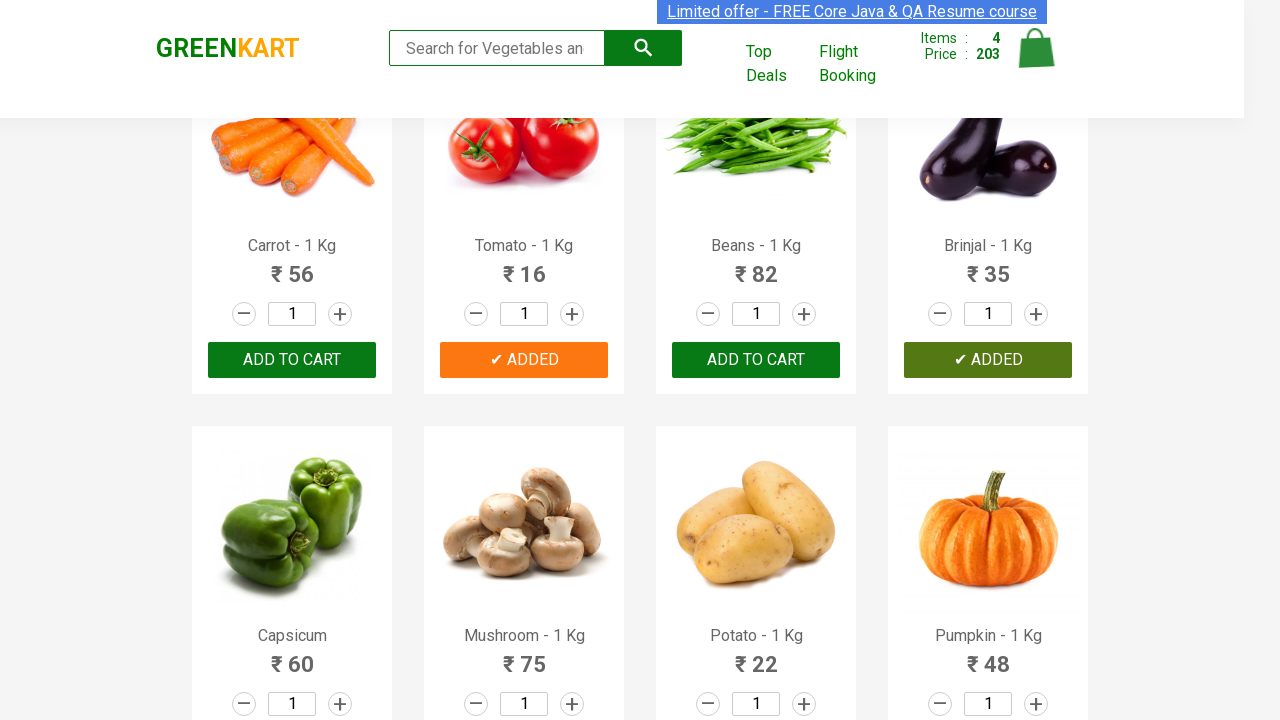

Retrieved text content from product element 5
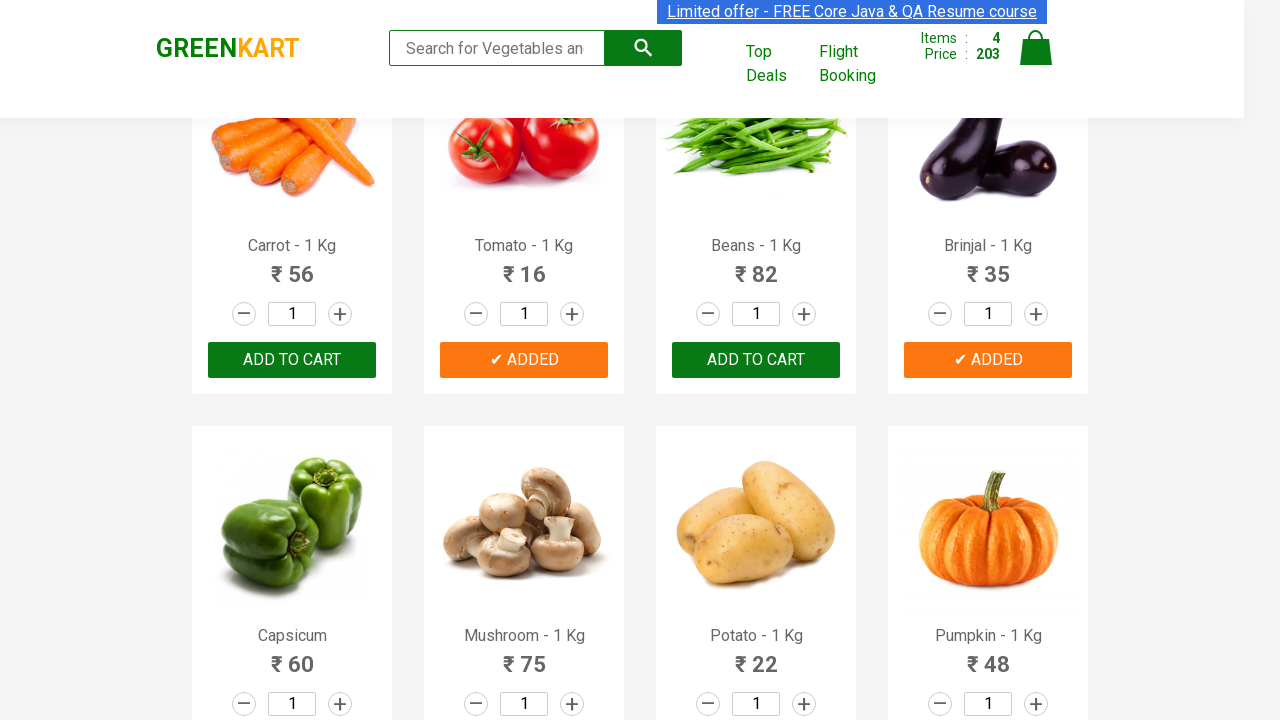

Retrieved text content from product element 6
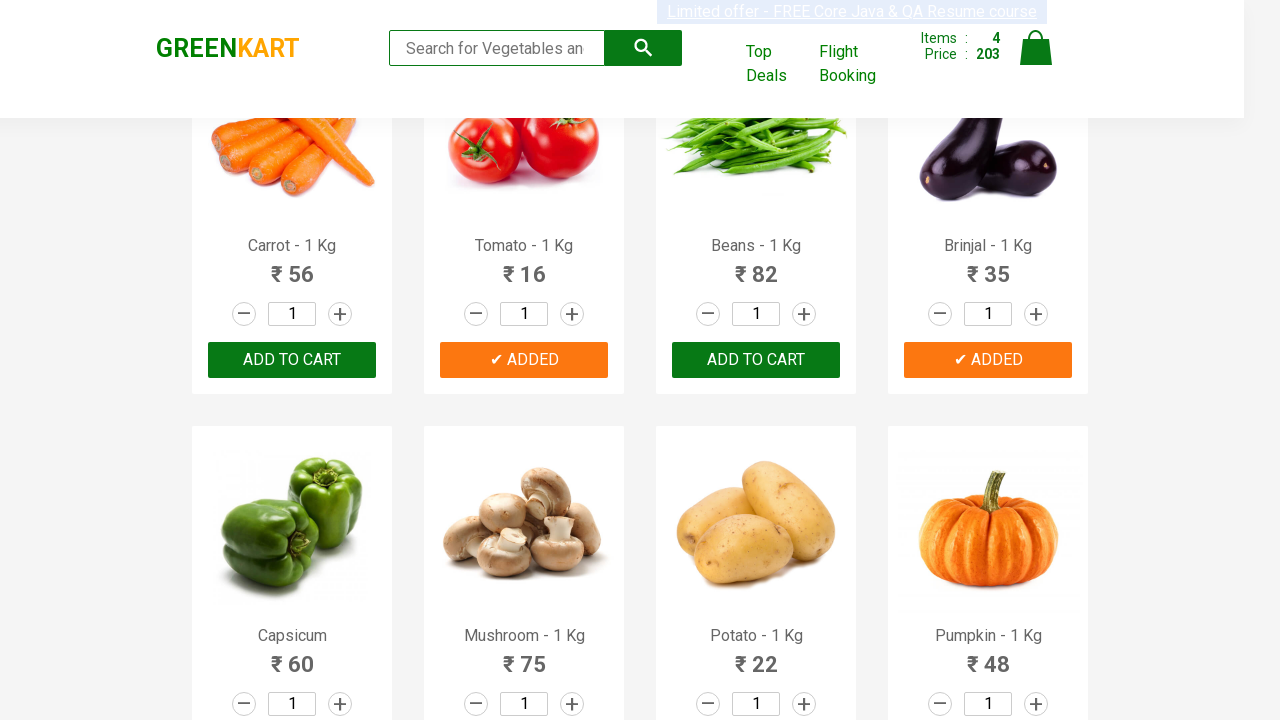

Retrieved text content from product element 7
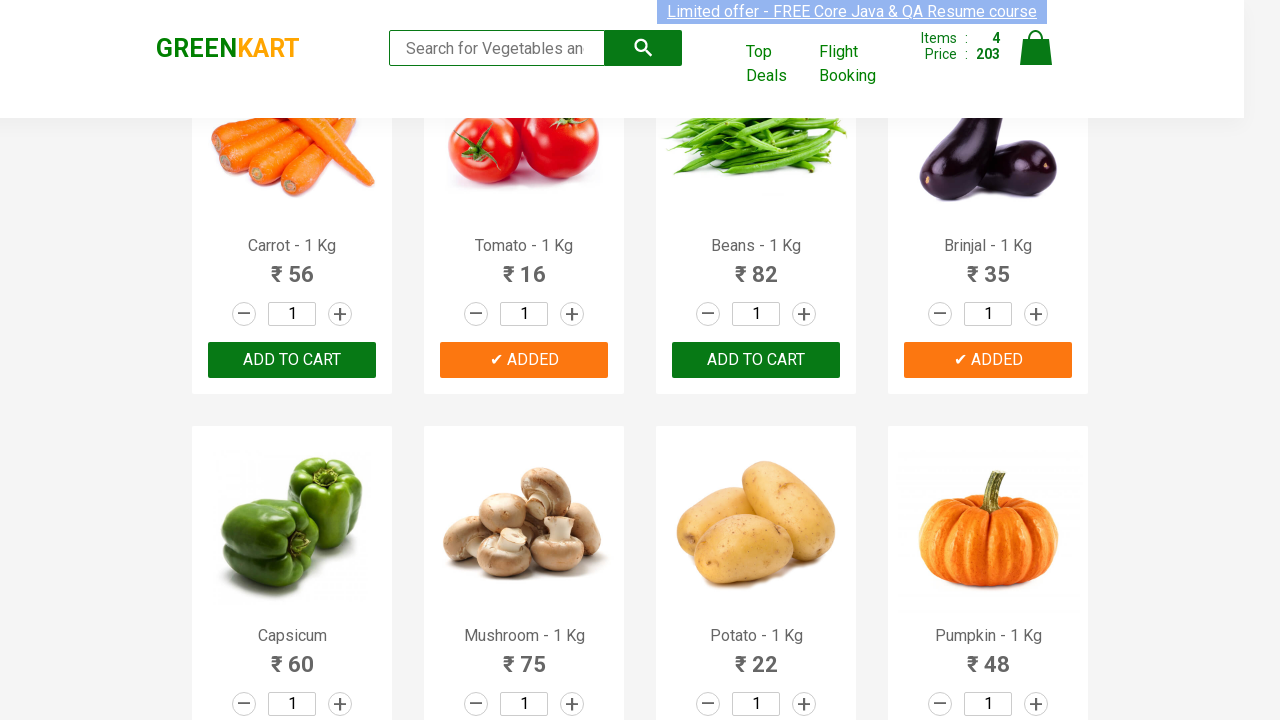

Retrieved text content from product element 8
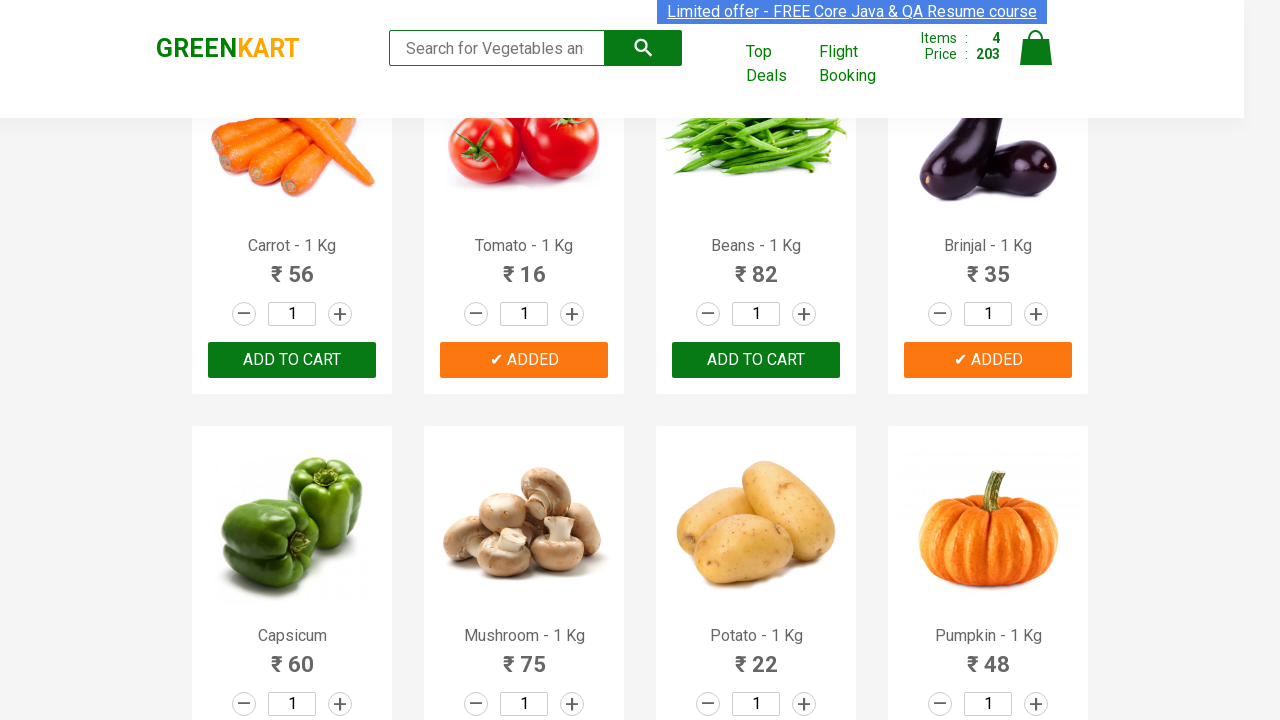

Retrieved text content from product element 9
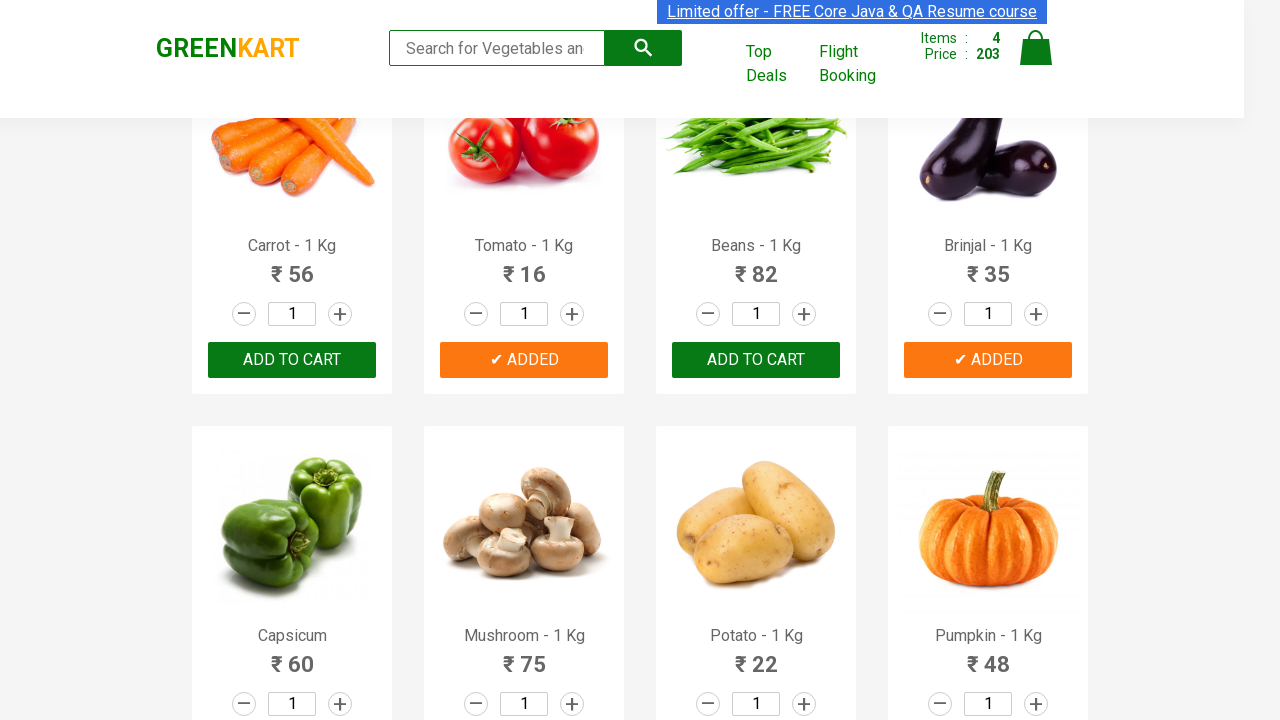

Retrieved text content from product element 10
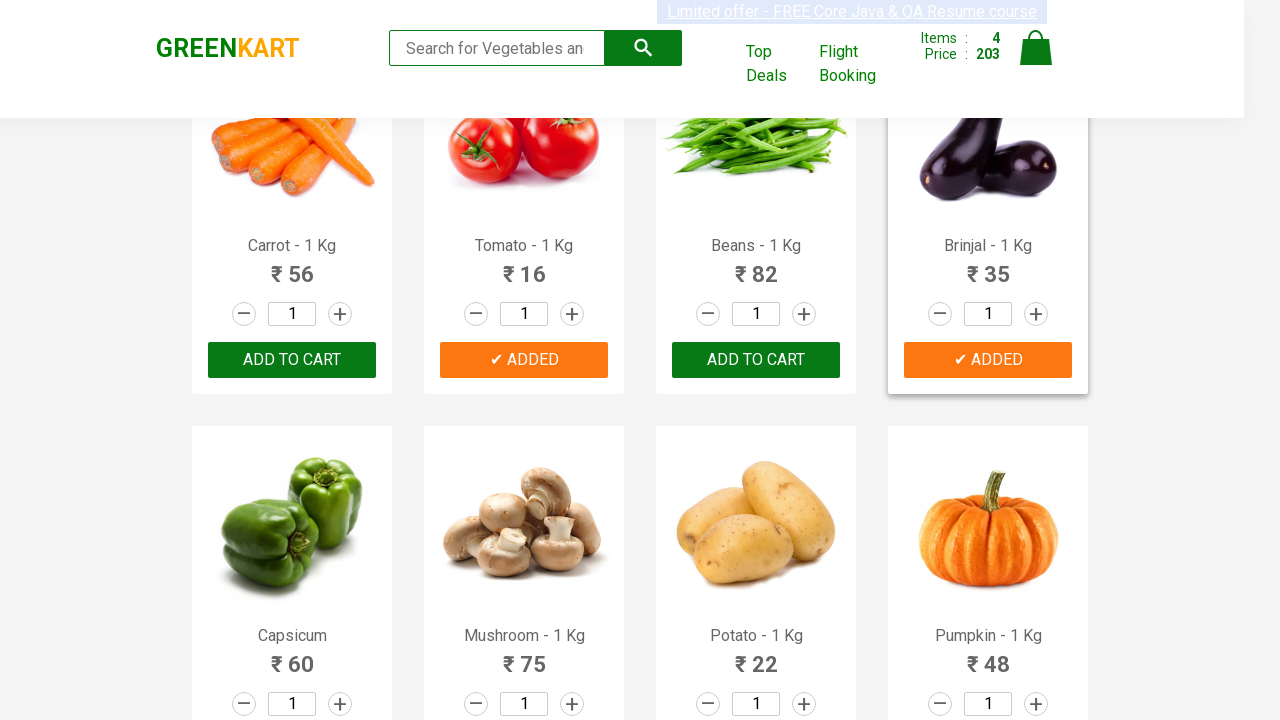

Retrieved text content from product element 11
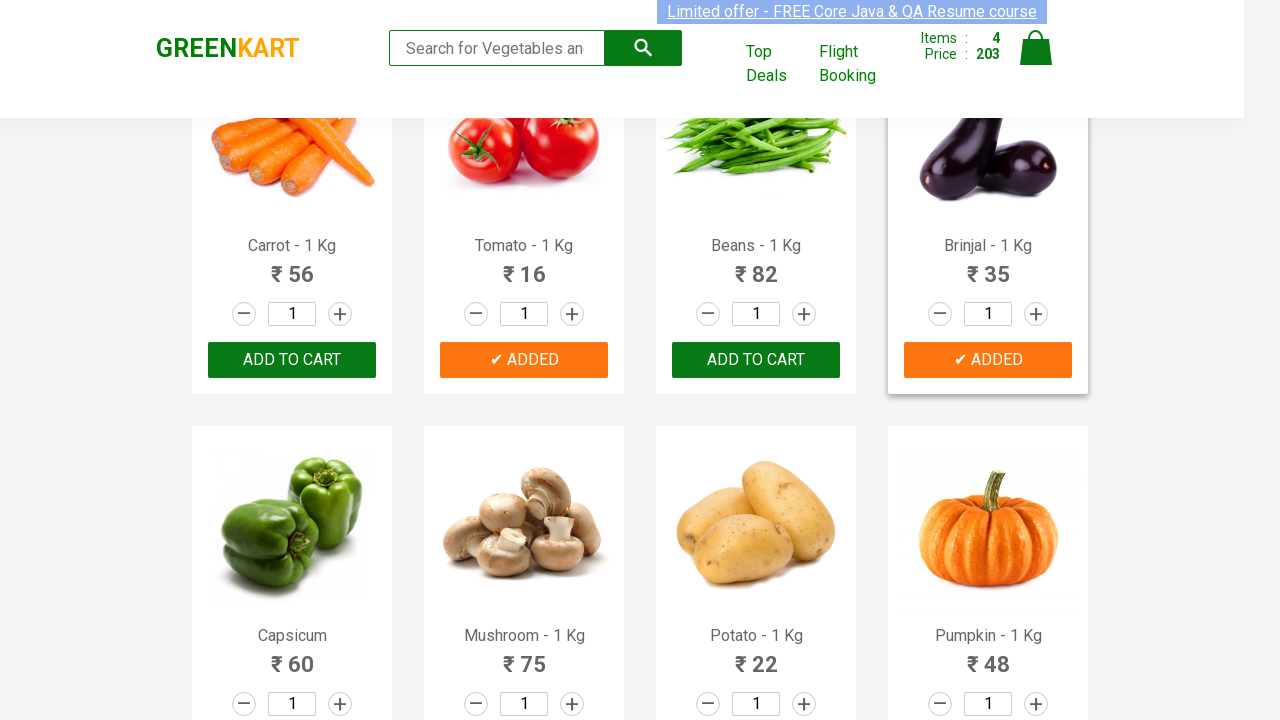

Retrieved text content from product element 12
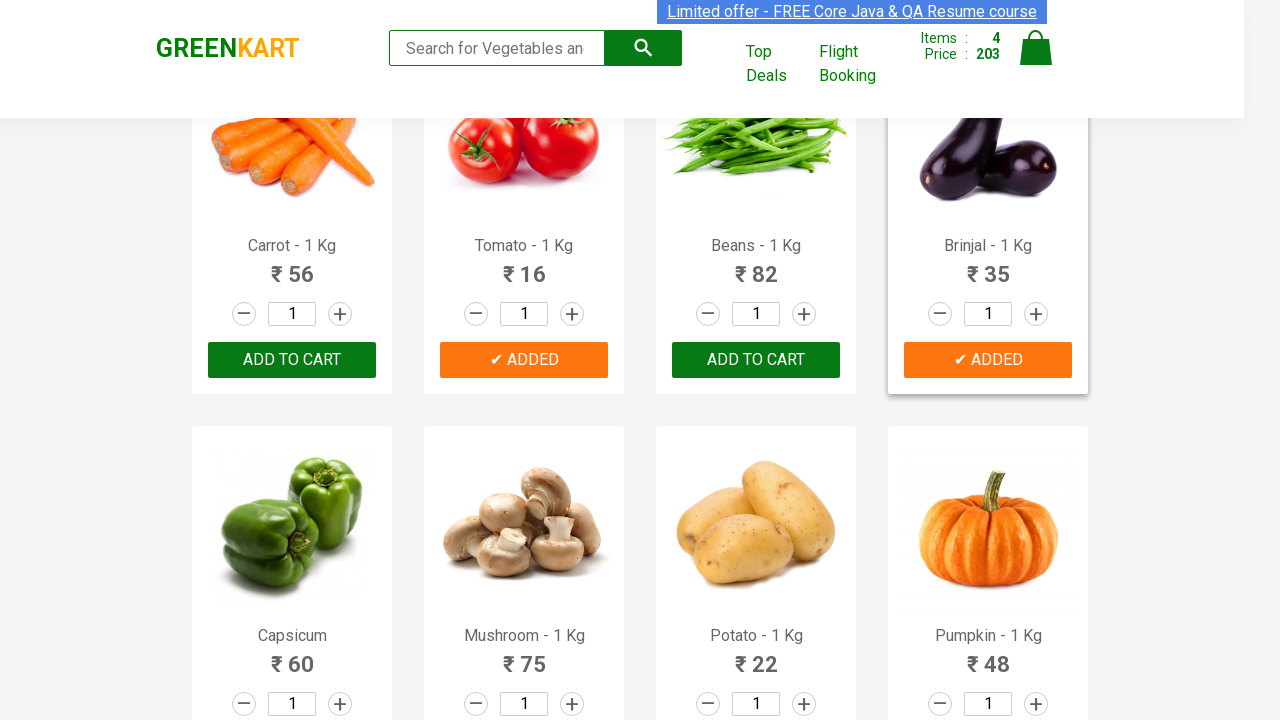

Retrieved text content from product element 13
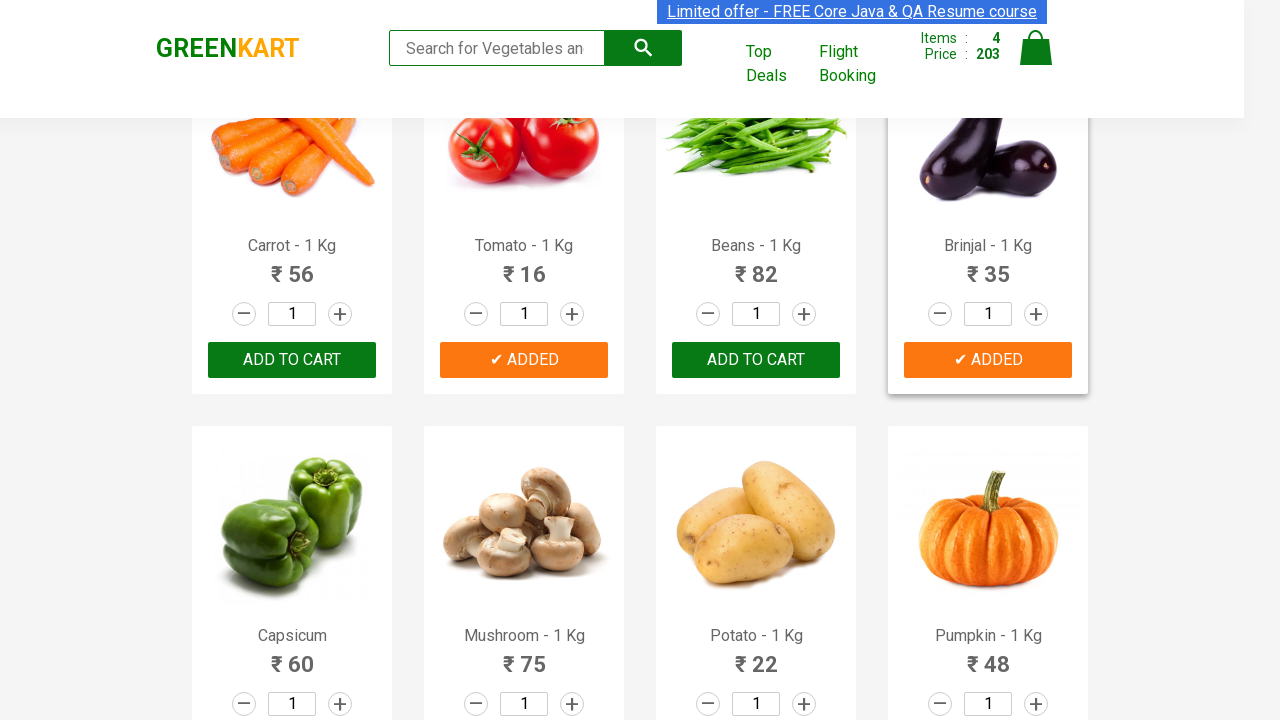

Retrieved text content from product element 14
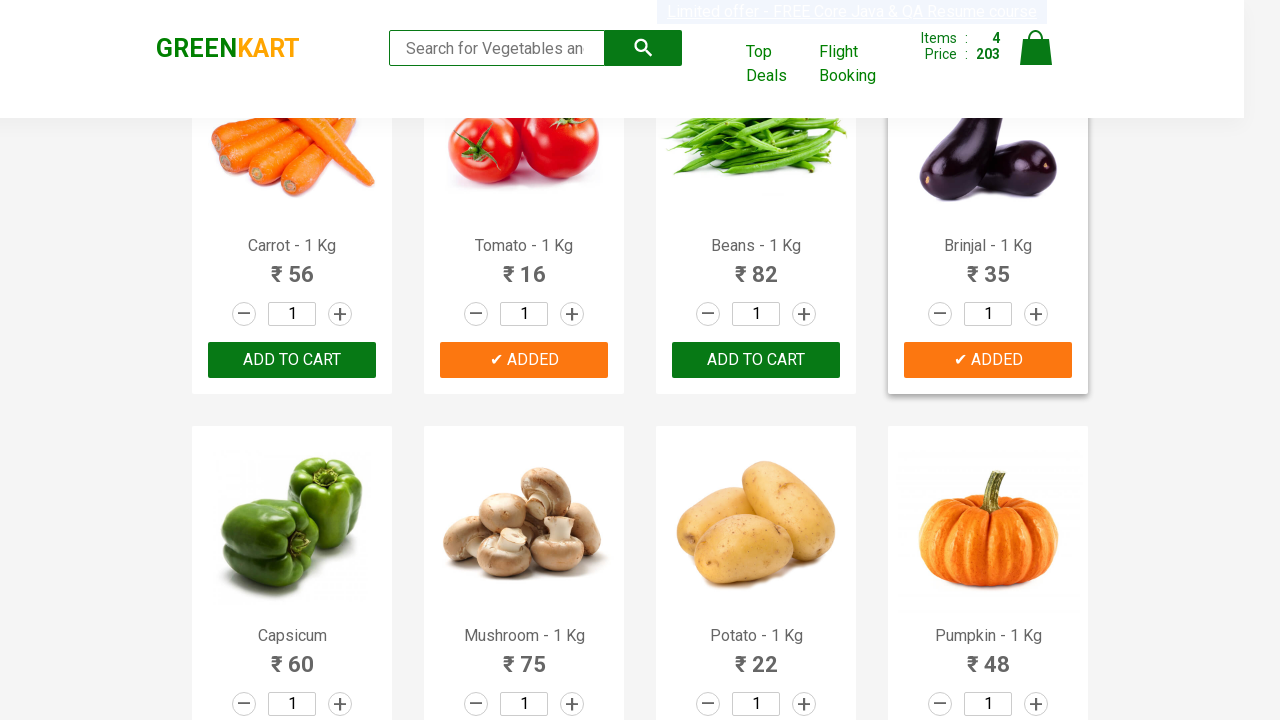

Retrieved text content from product element 15
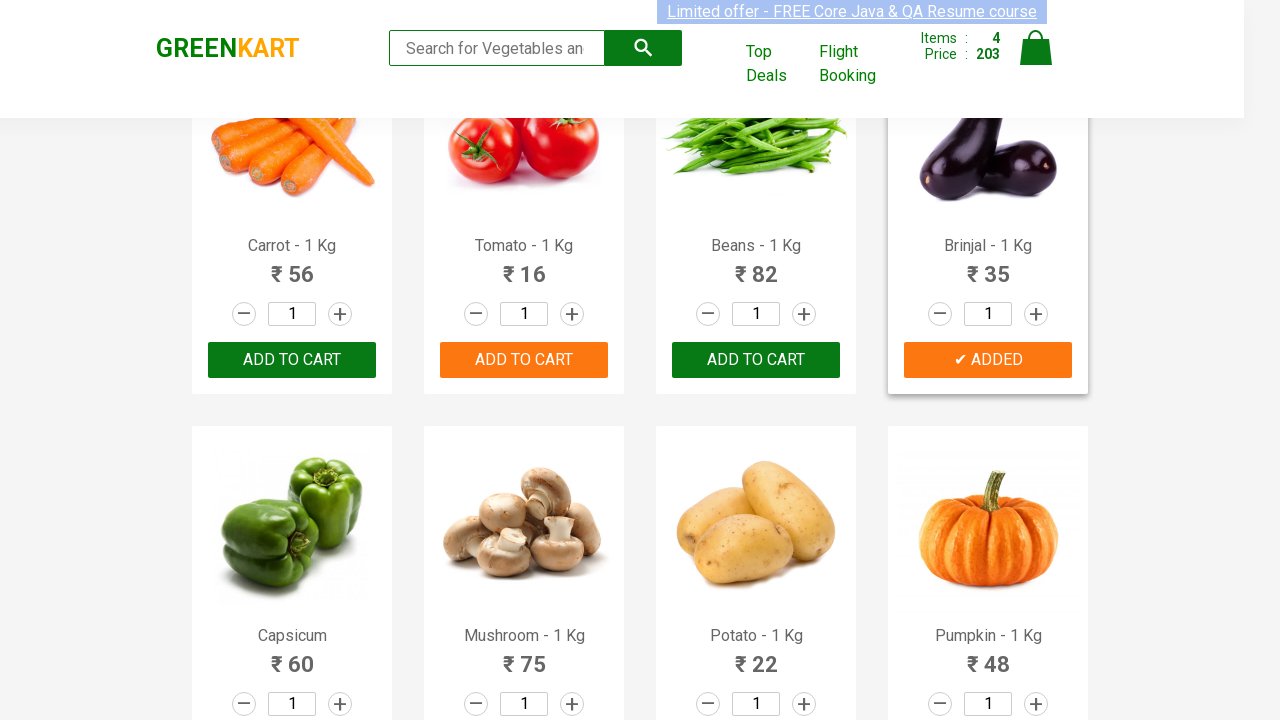

Retrieved text content from product element 16
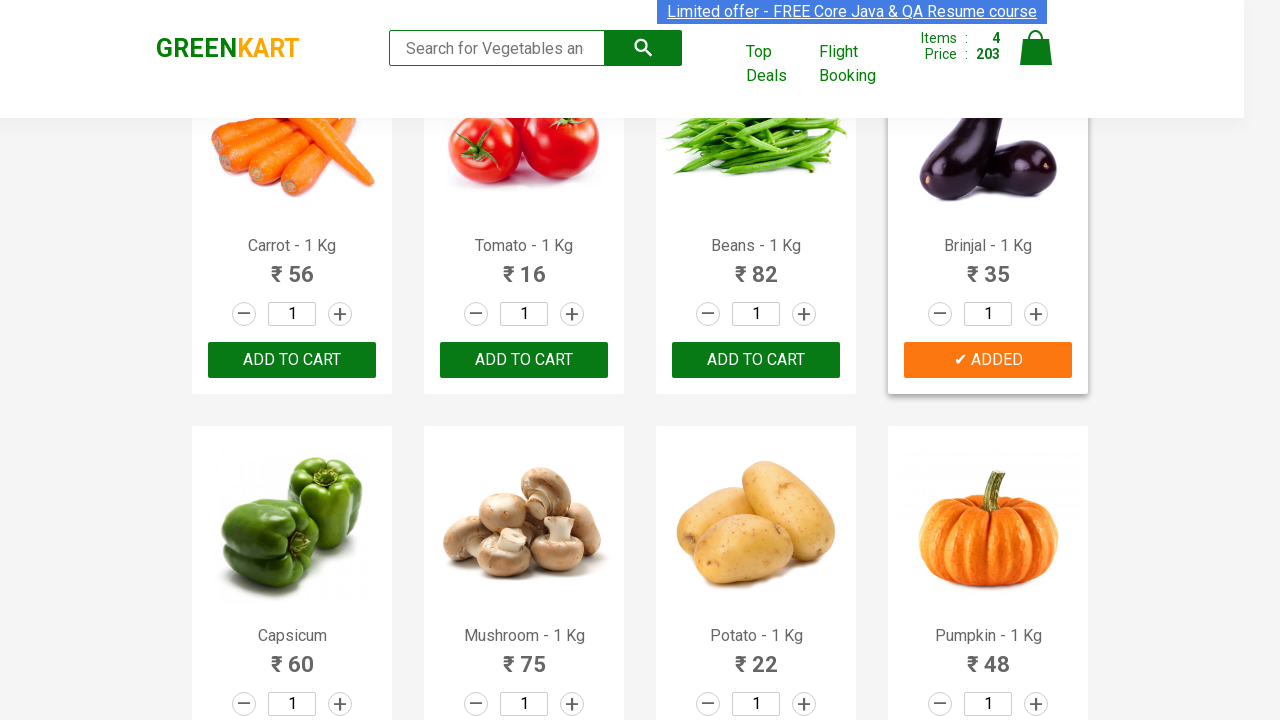

Retrieved text content from product element 17
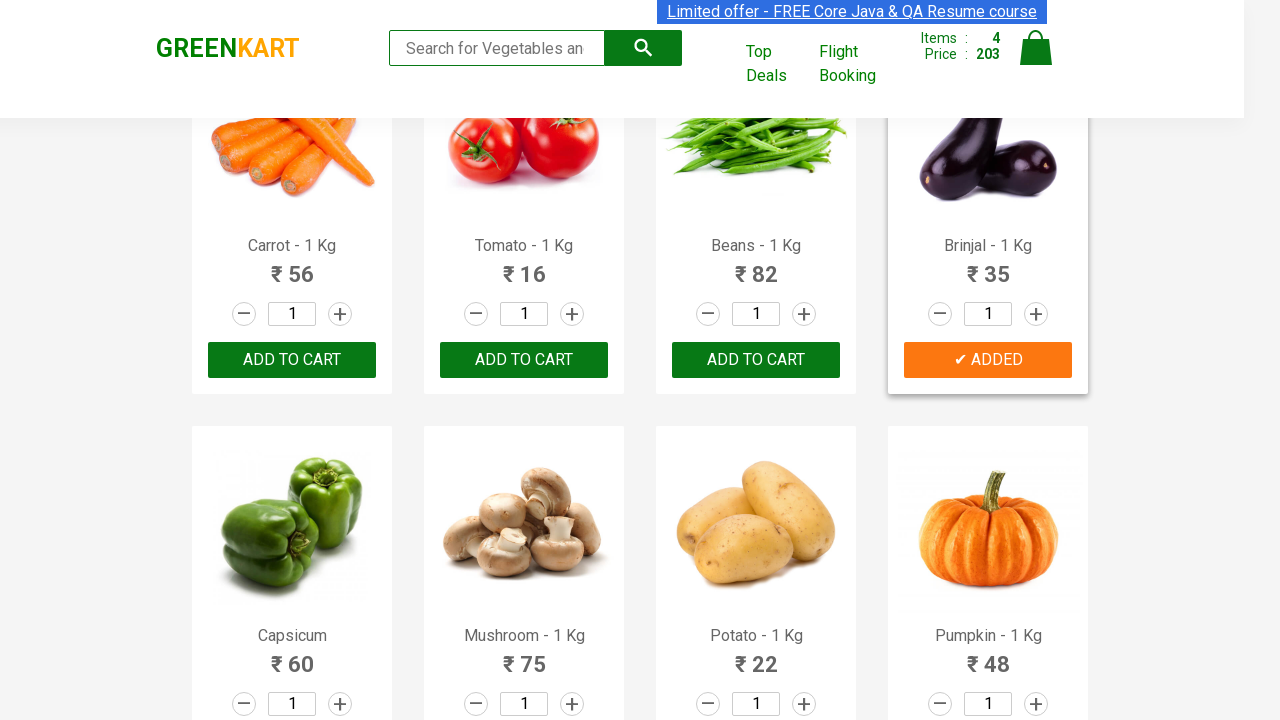

Retrieved text content from product element 18
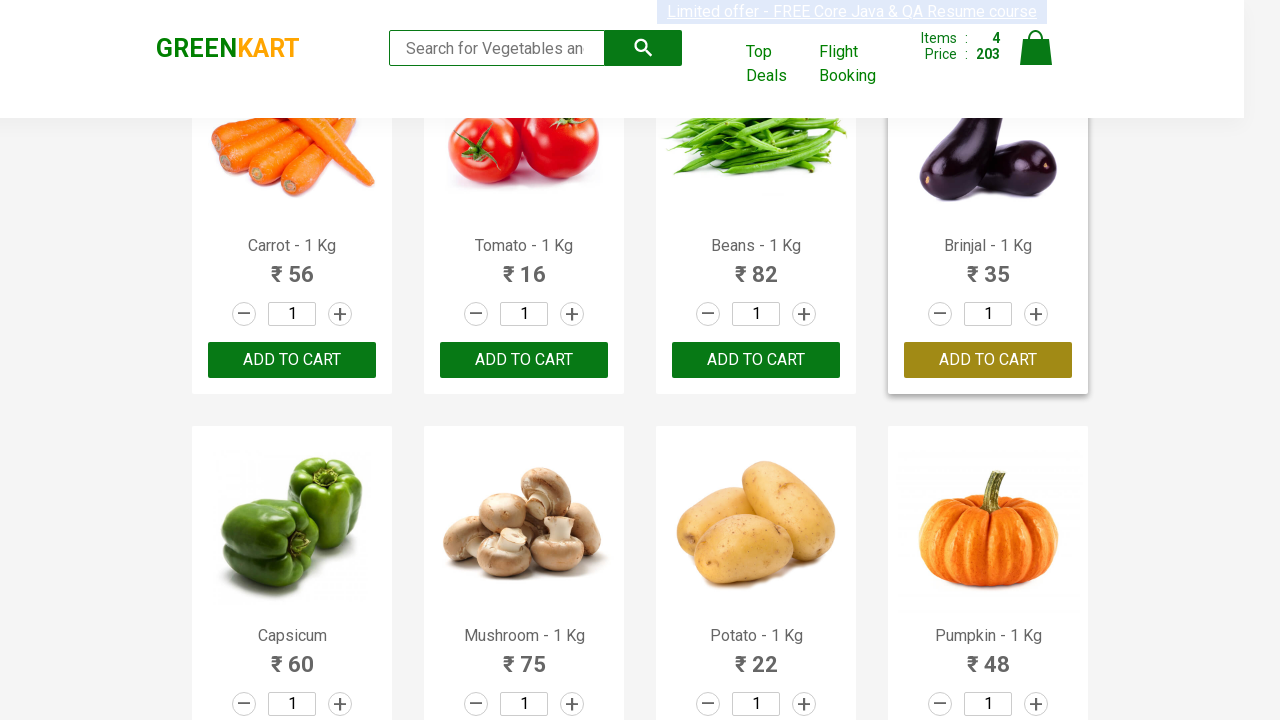

Retrieved text content from product element 19
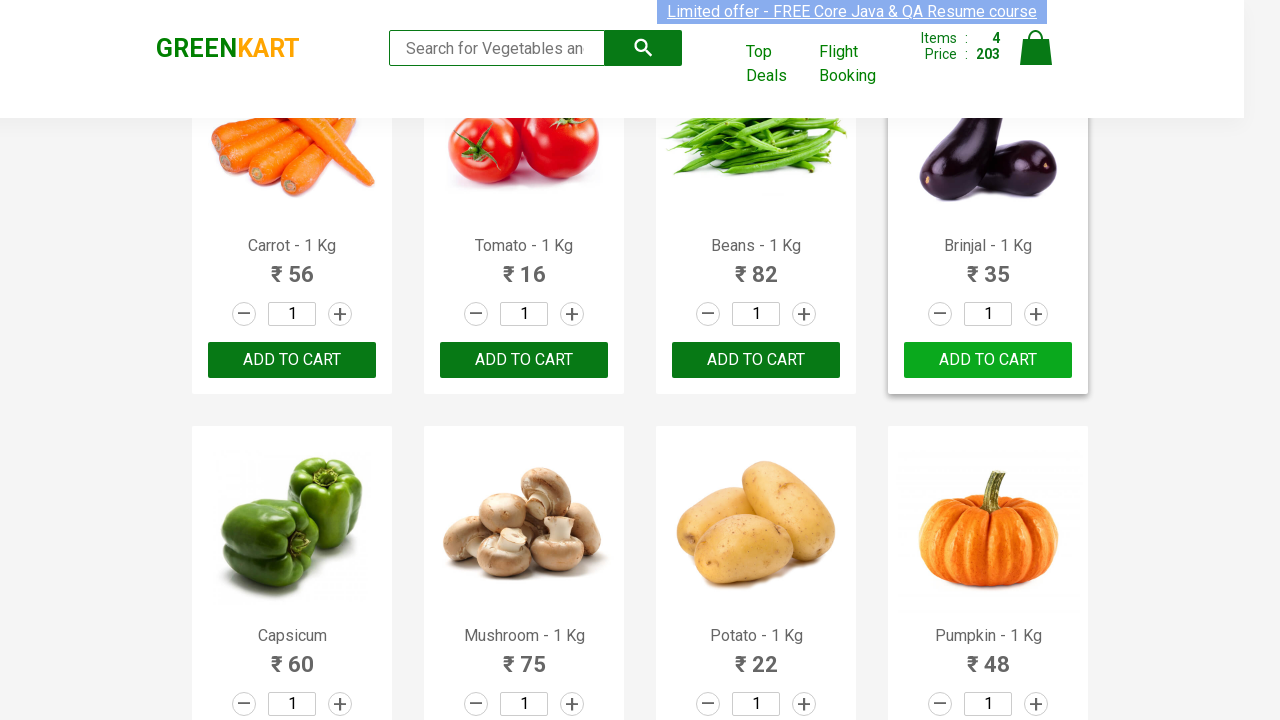

Retrieved text content from product element 20
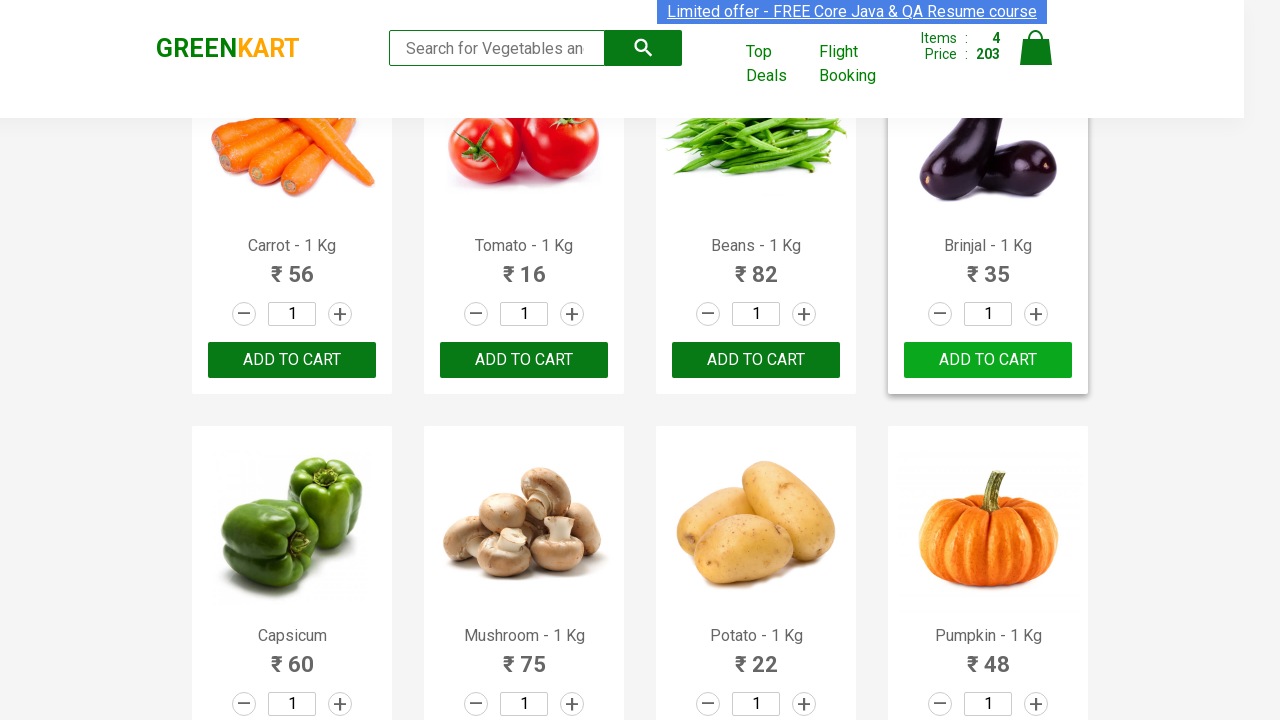

Retrieved text content from product element 21
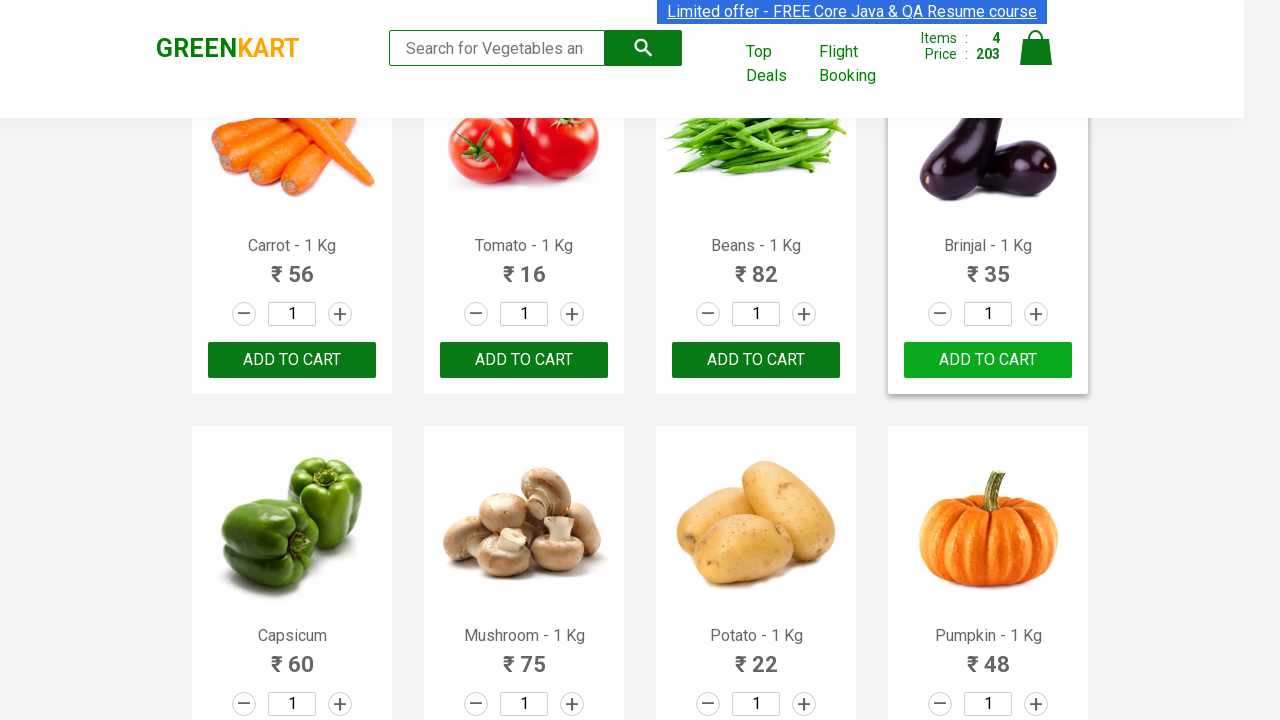

Retrieved text content from product element 22
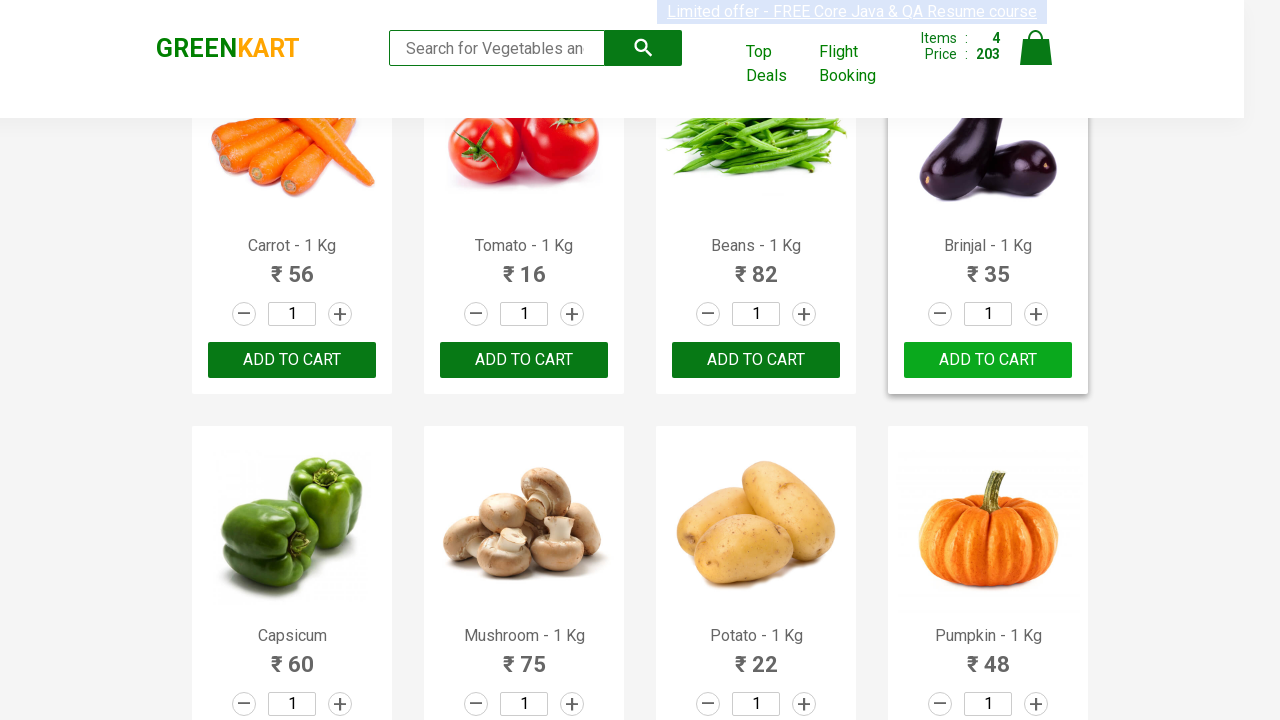

Retrieved text content from product element 23
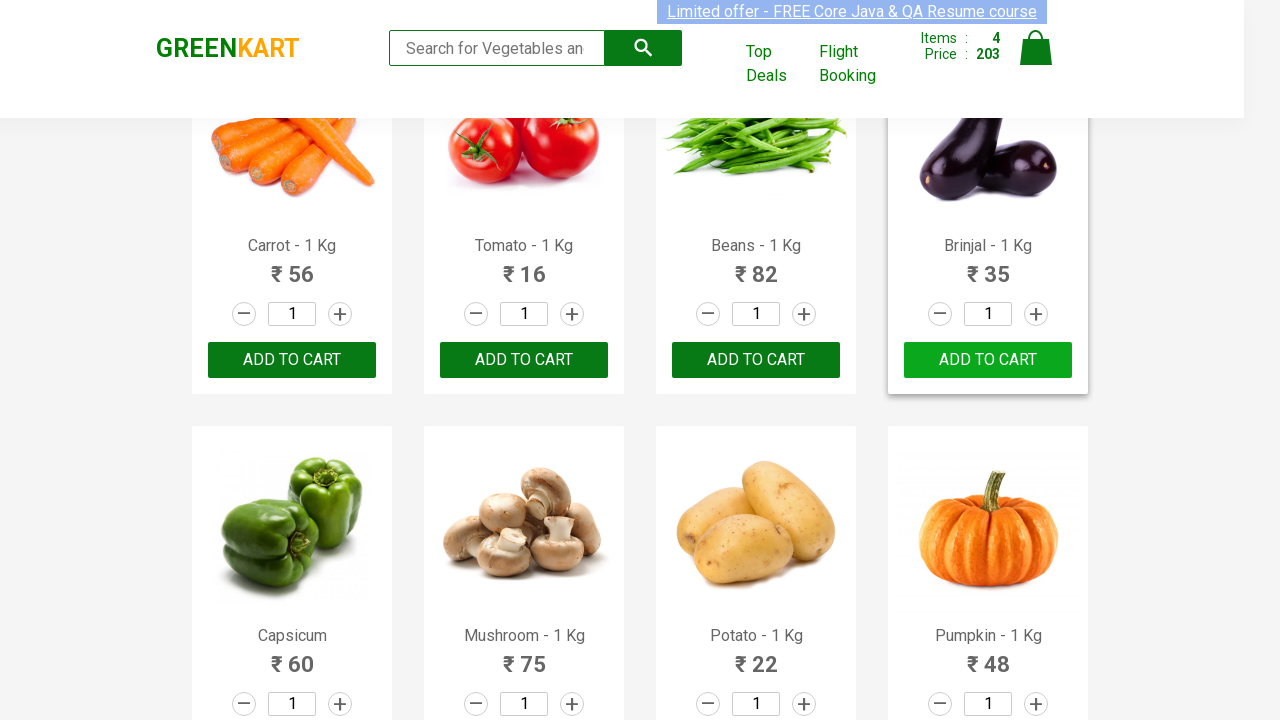

Retrieved text content from product element 24
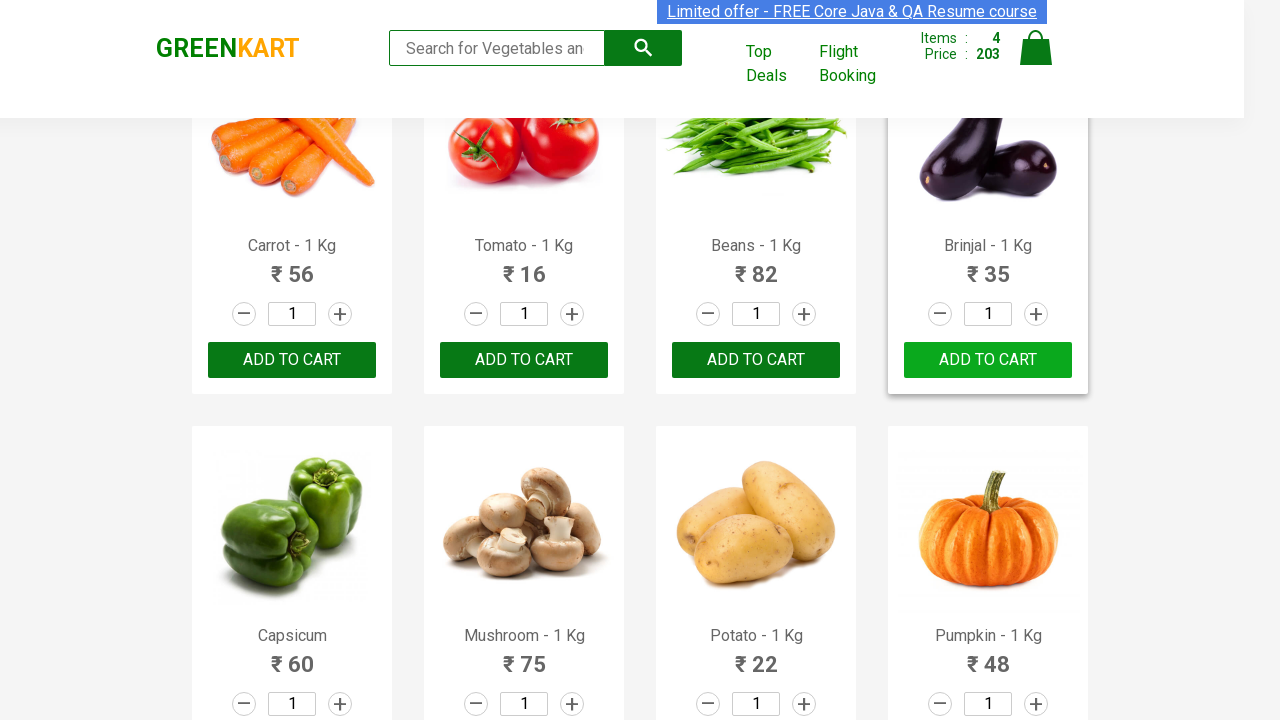

Retrieved text content from product element 25
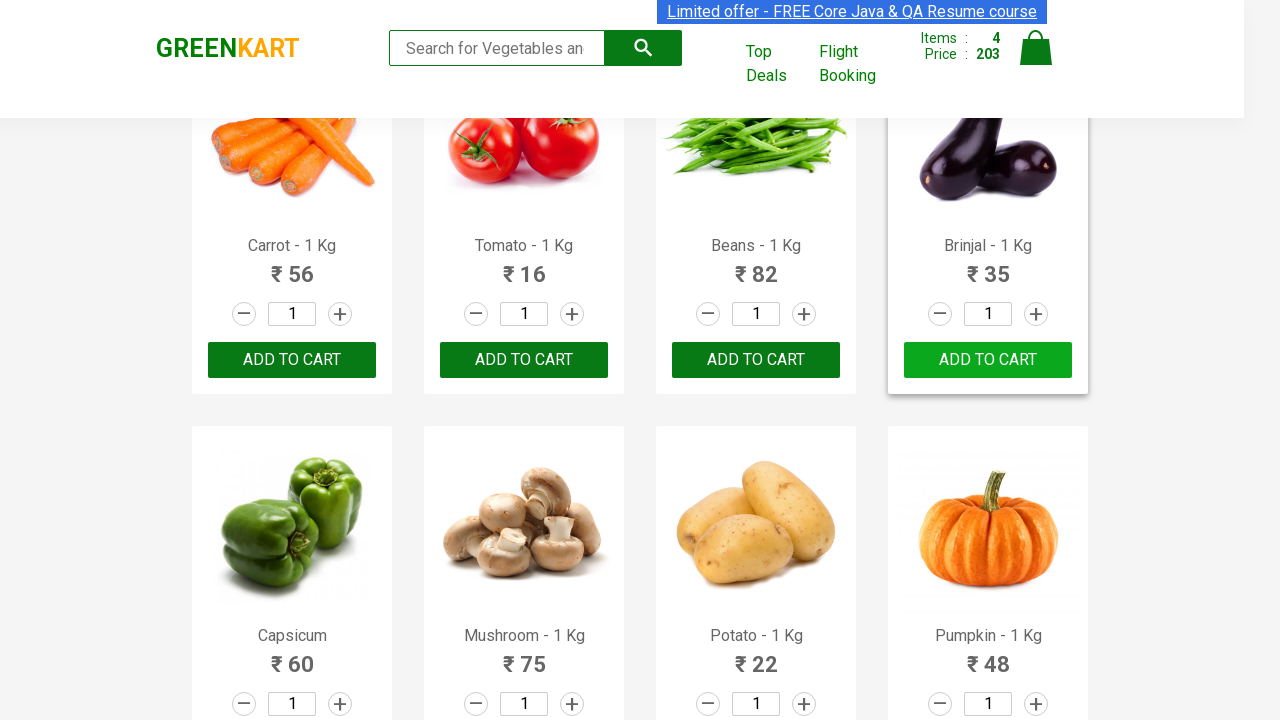

Retrieved text content from product element 26
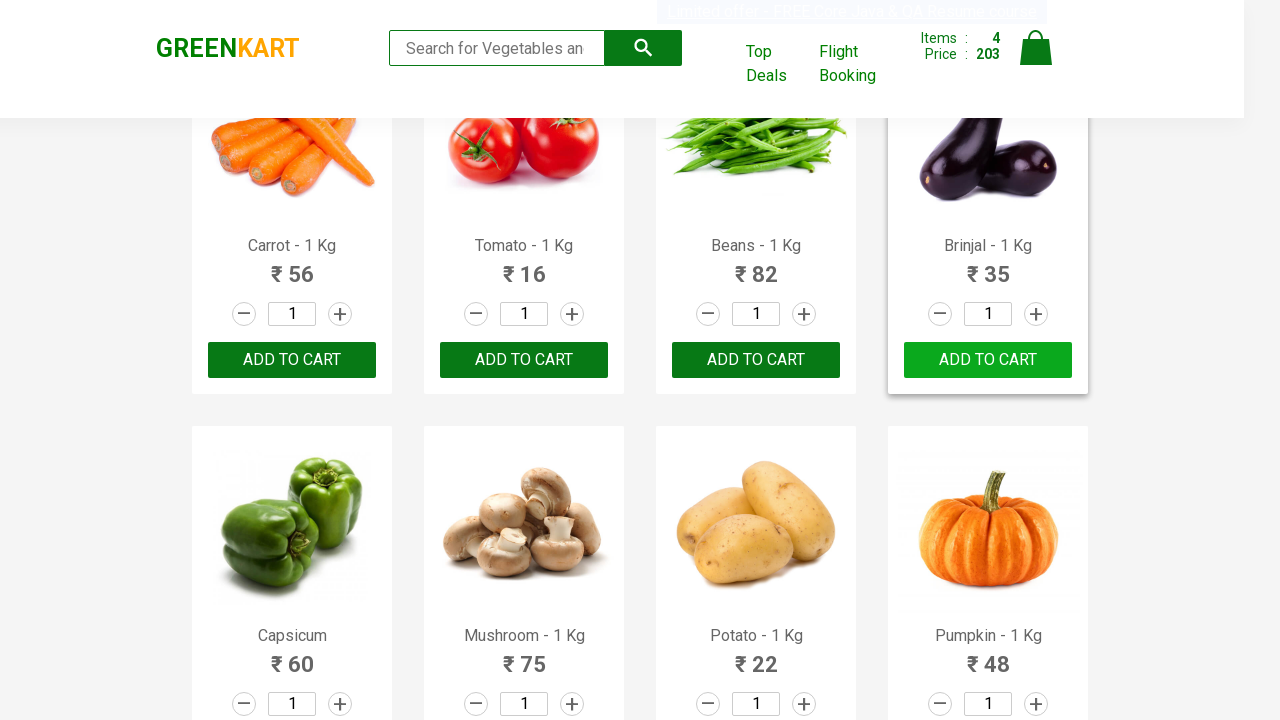

Retrieved text content from product element 27
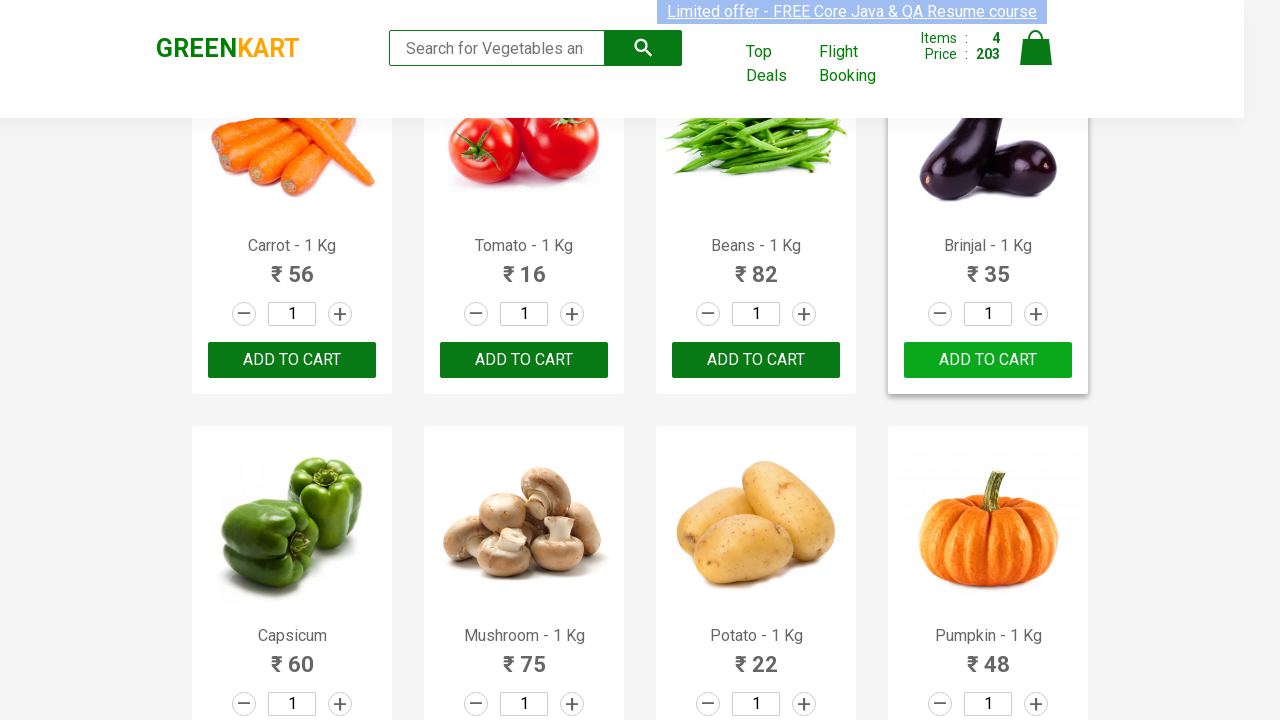

Retrieved text content from product element 28
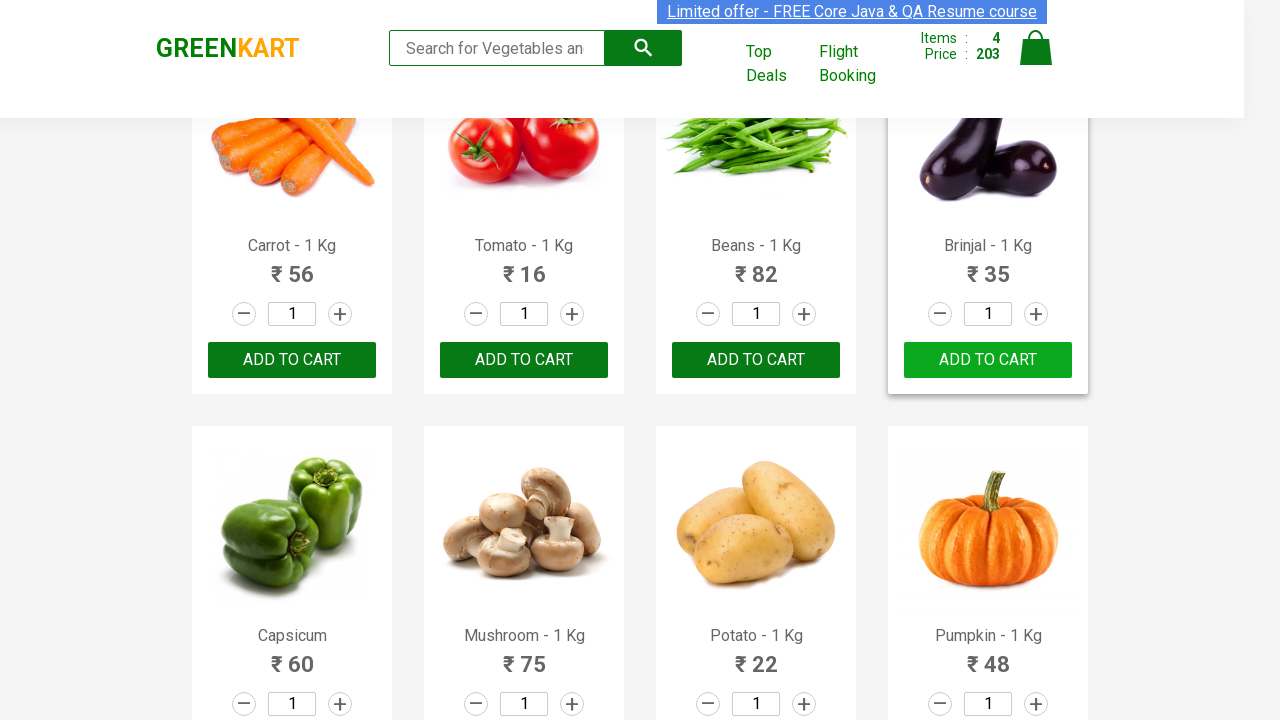

Retrieved text content from product element 29
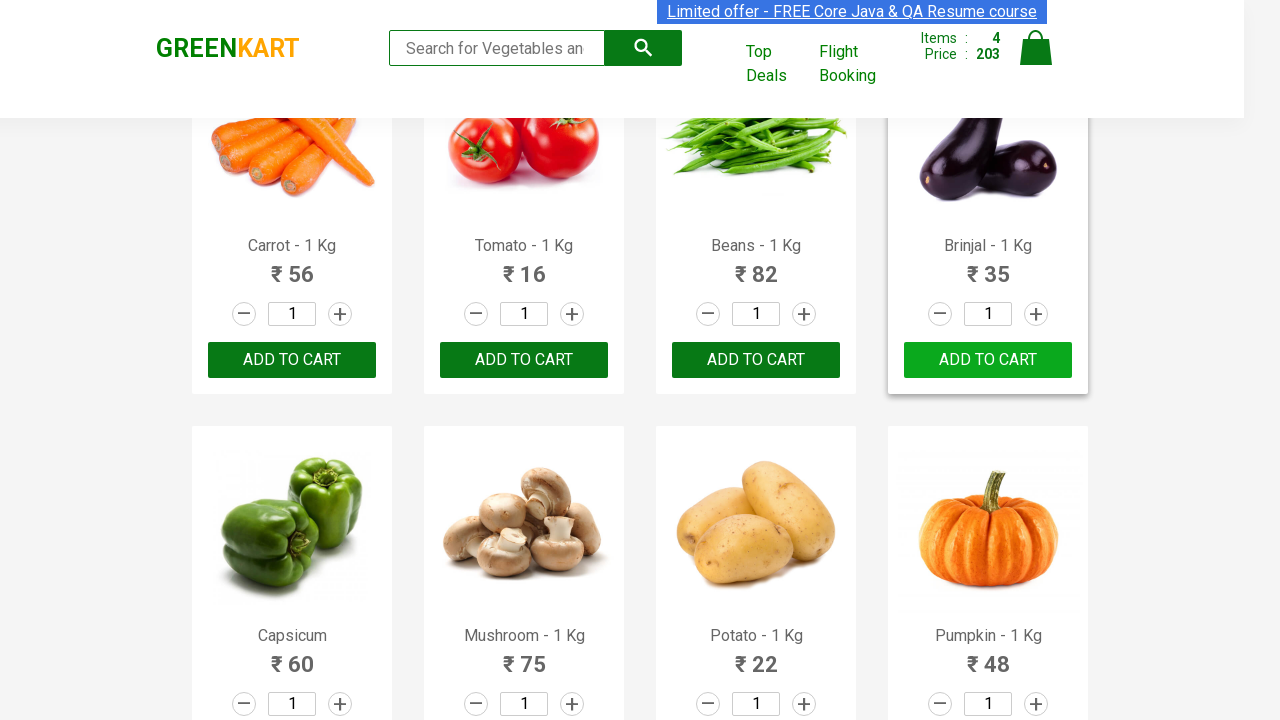

Waited 1000ms for cart updates to complete
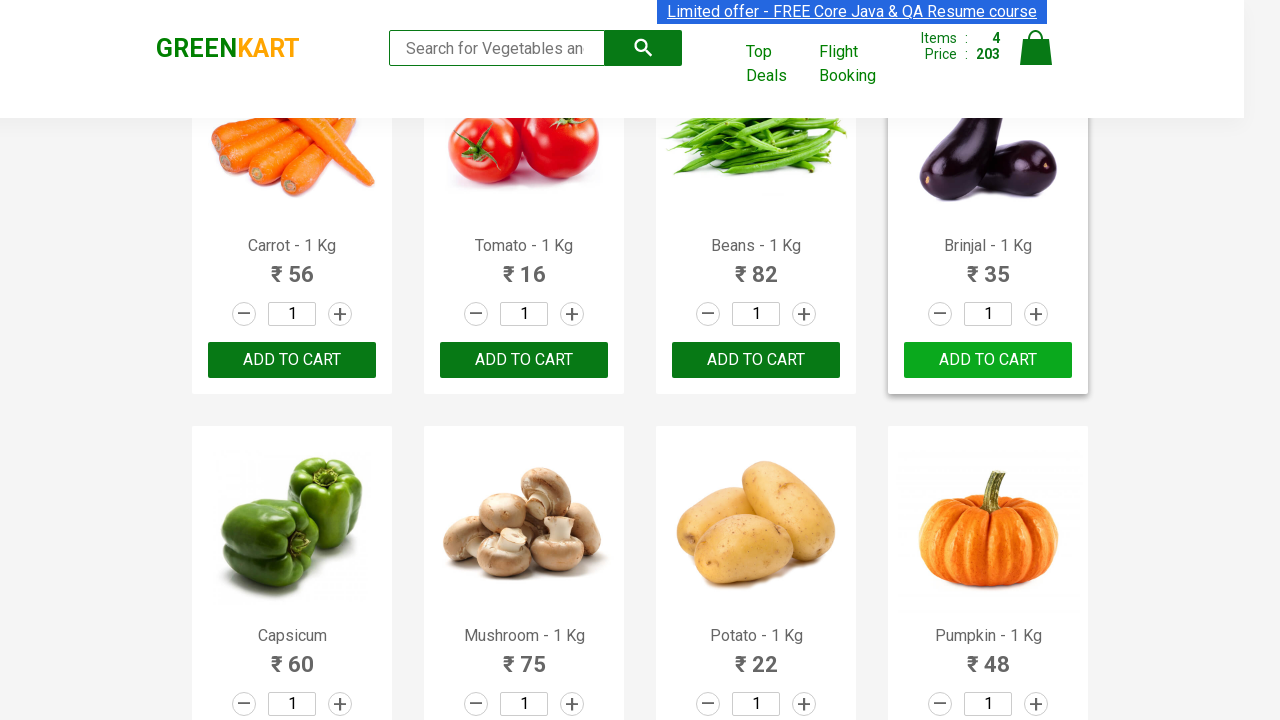

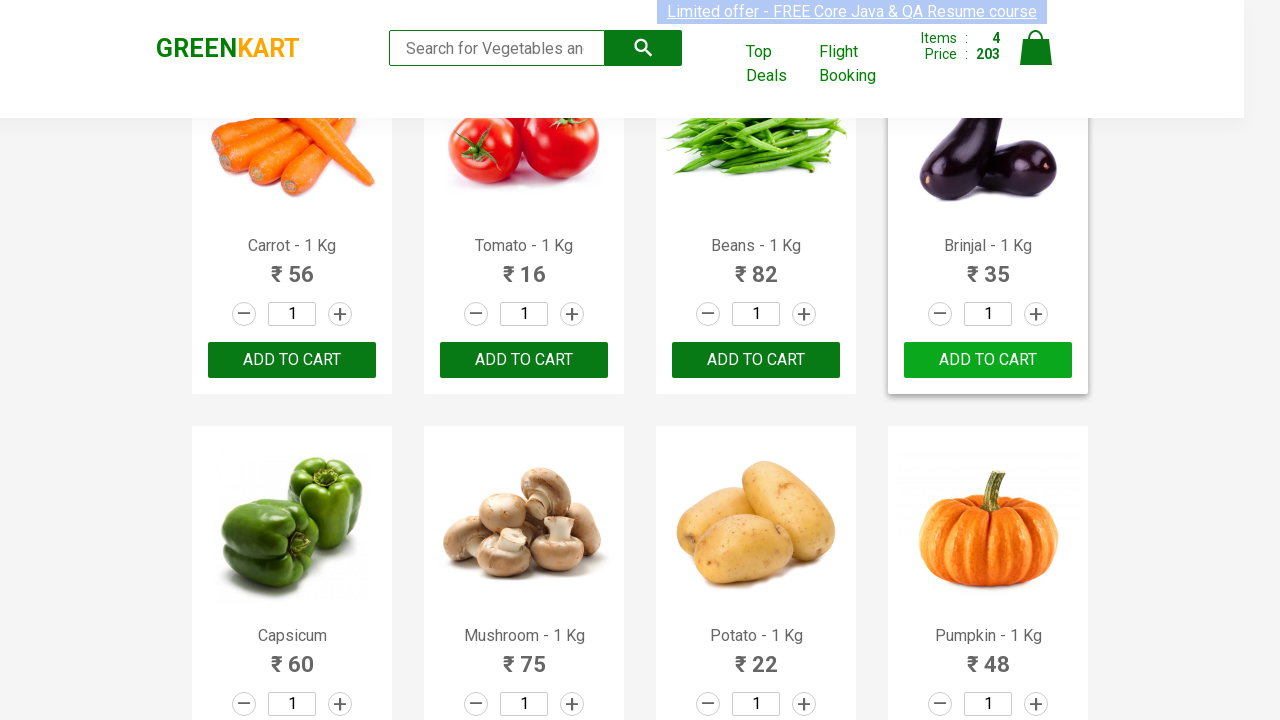